Adds a todo item containing spaces between words

Starting URL: https://todomvc.com/examples/react/dist/

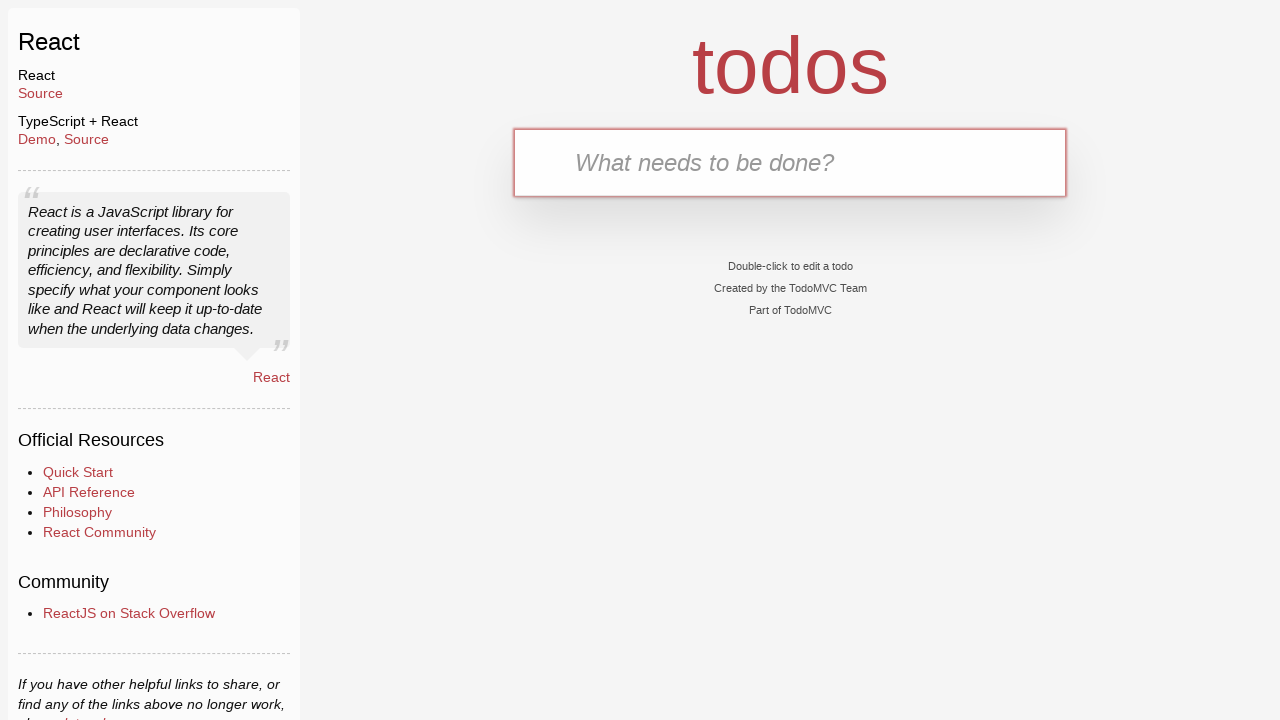

TodoMVC app loaded successfully
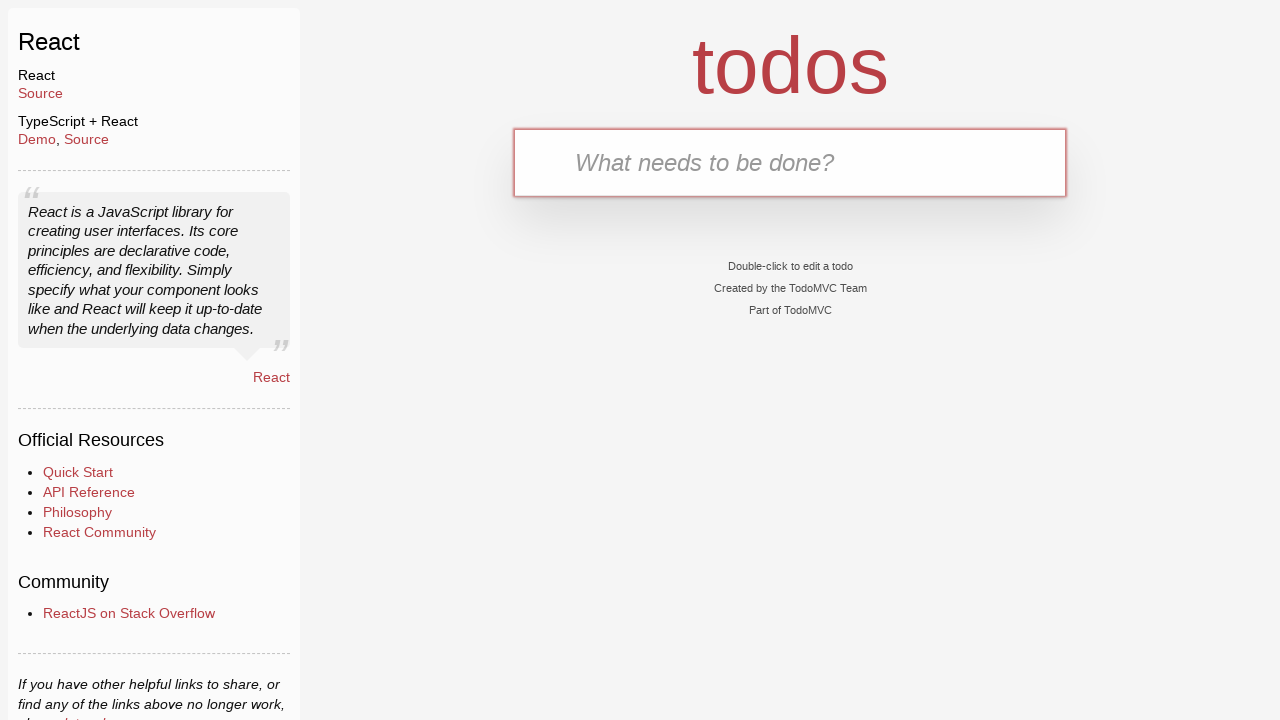

Filled todo input field with 'Test The ToDo' on .new-todo
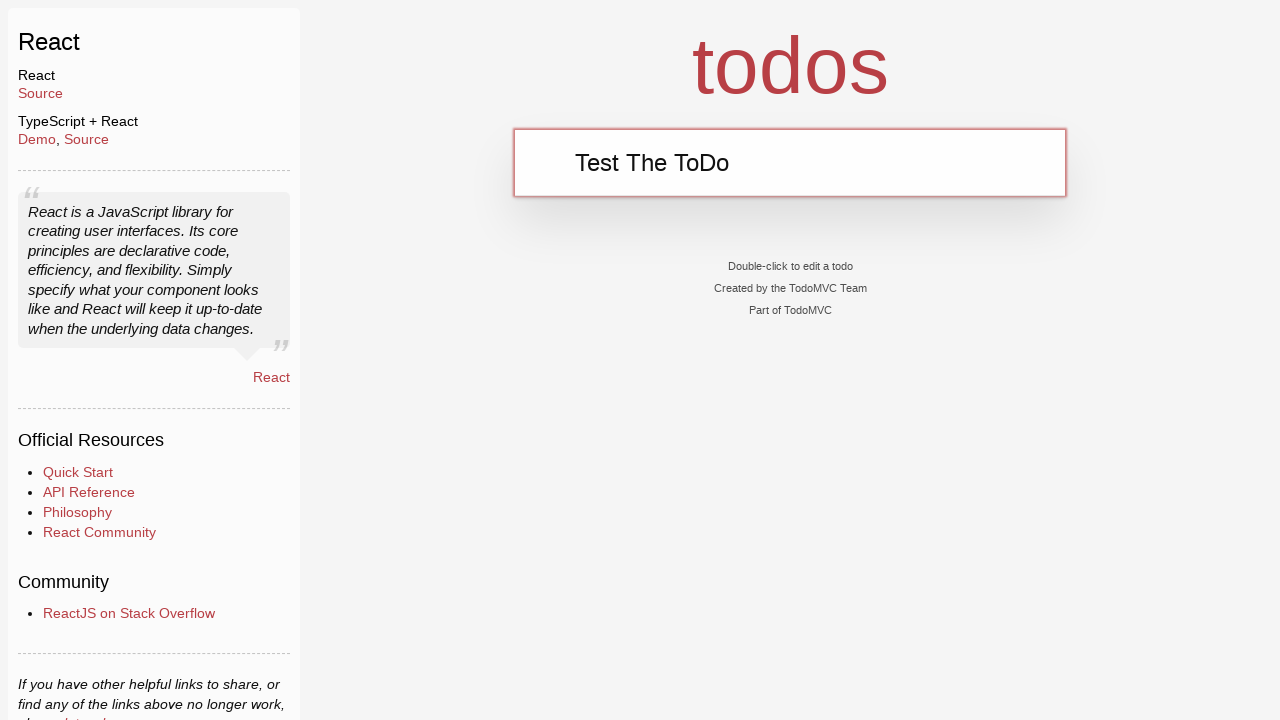

Pressed Enter to add todo item with spaces on .new-todo
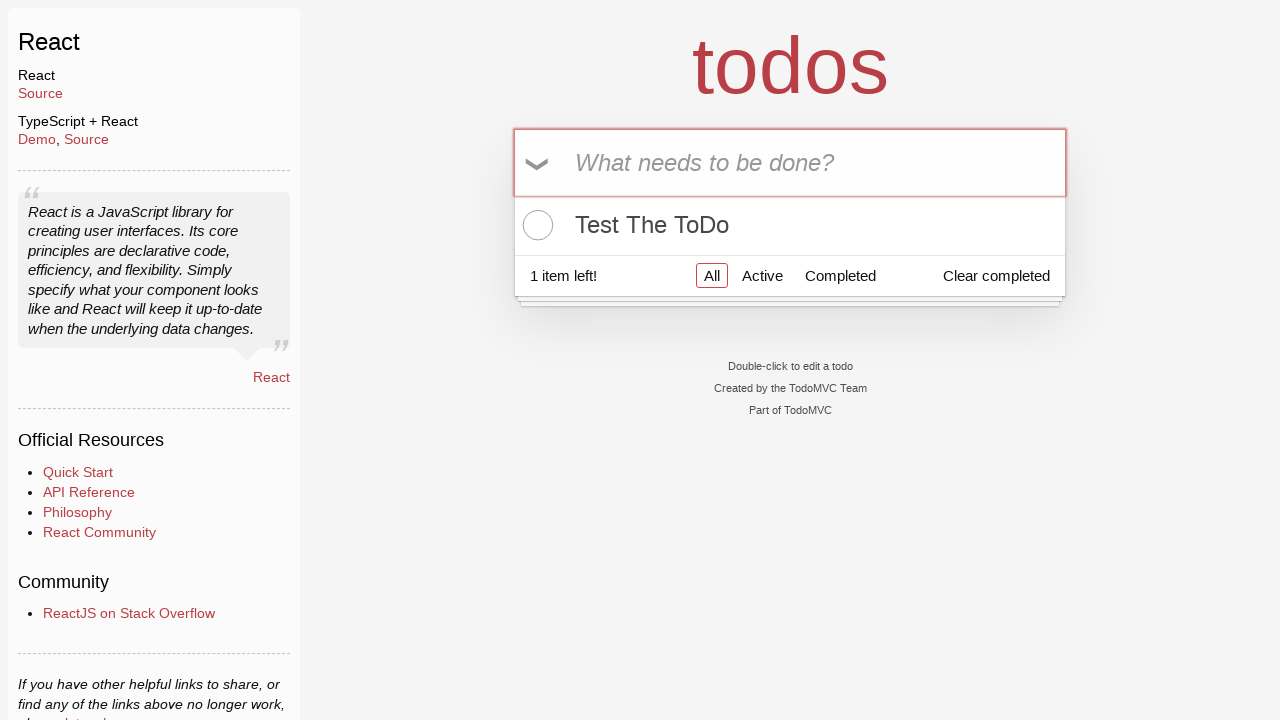

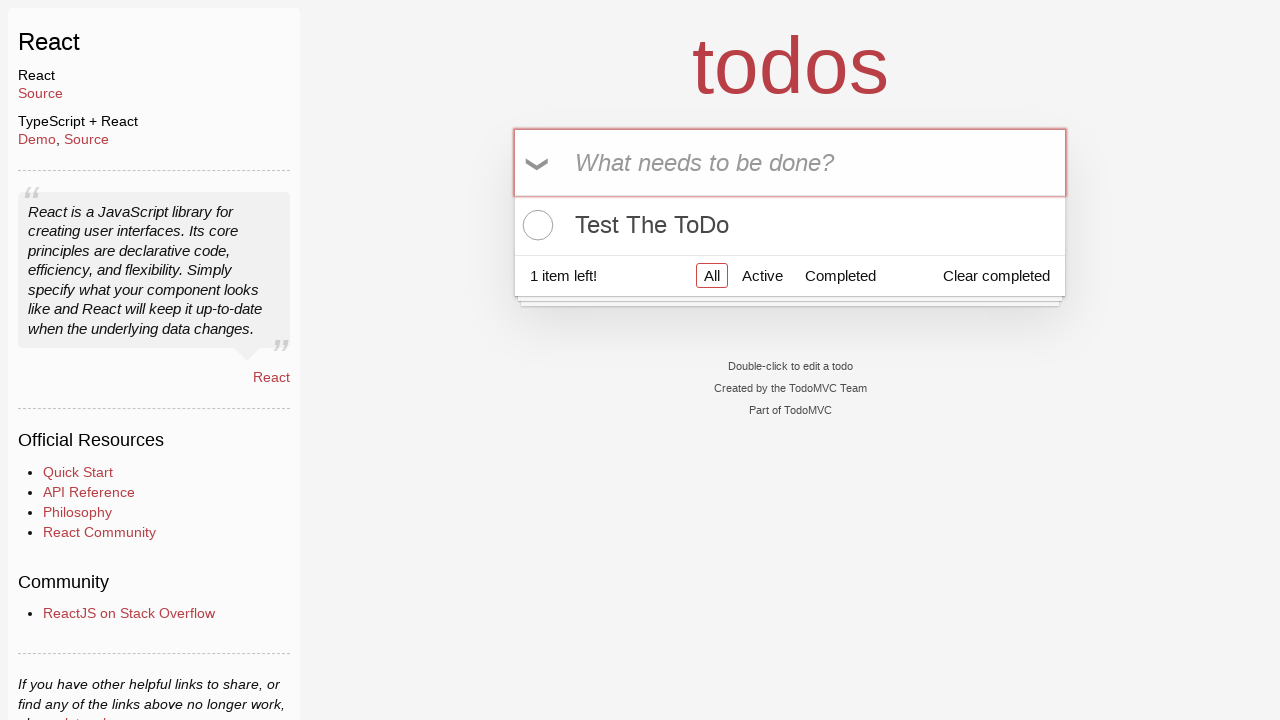